Tests slider functionality by dragging the slider handle horizontally to adjust its position

Starting URL: https://jqueryui.com/slider/

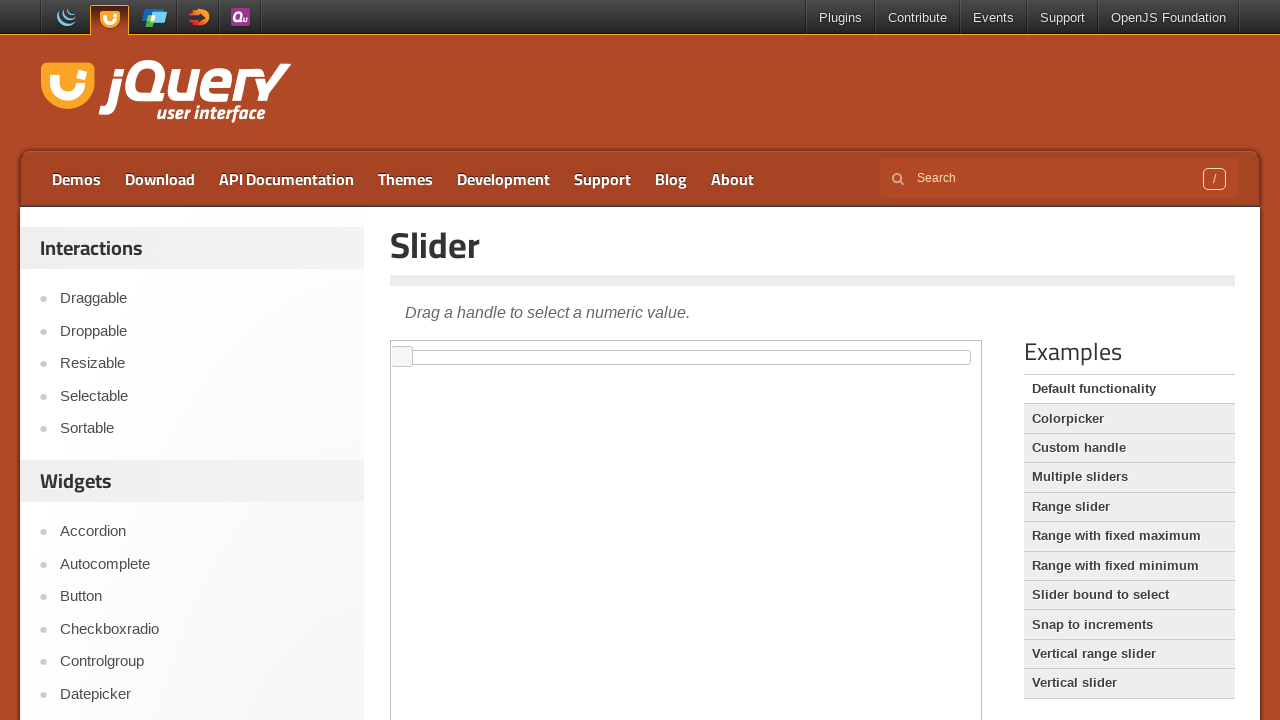

Located and selected the first iframe containing the slider demo
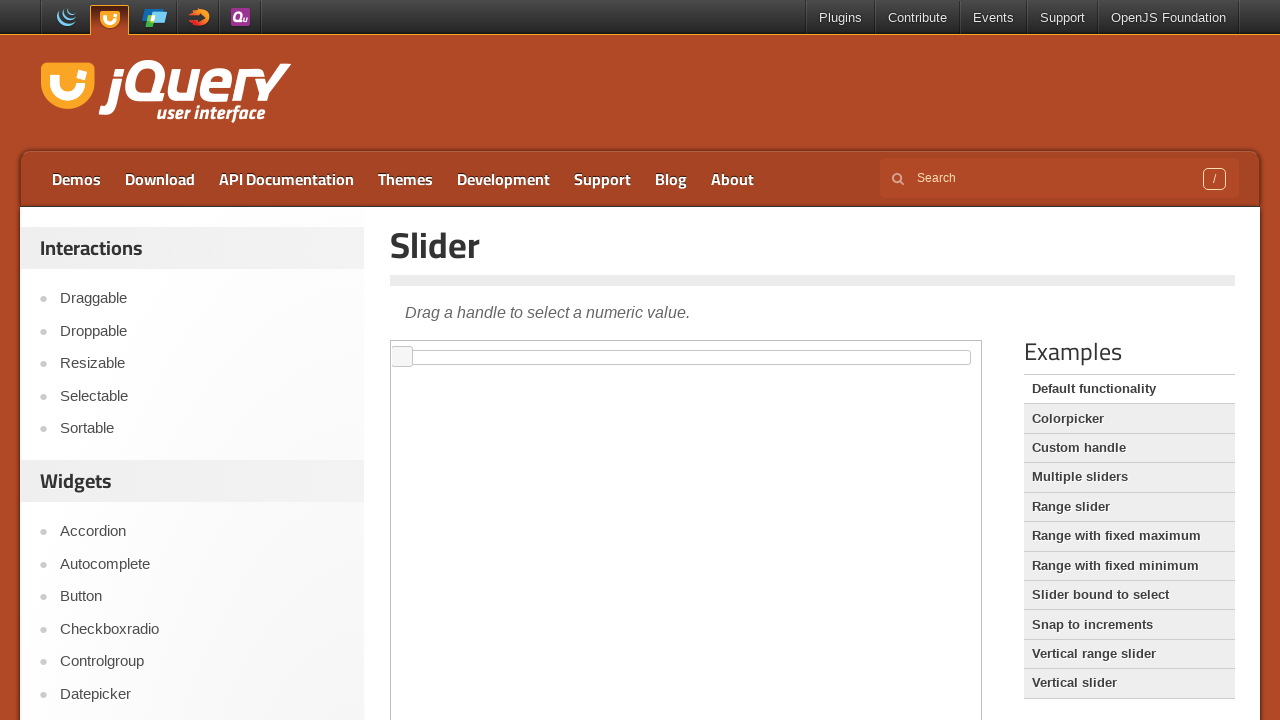

Waited 2 seconds before interacting with slider
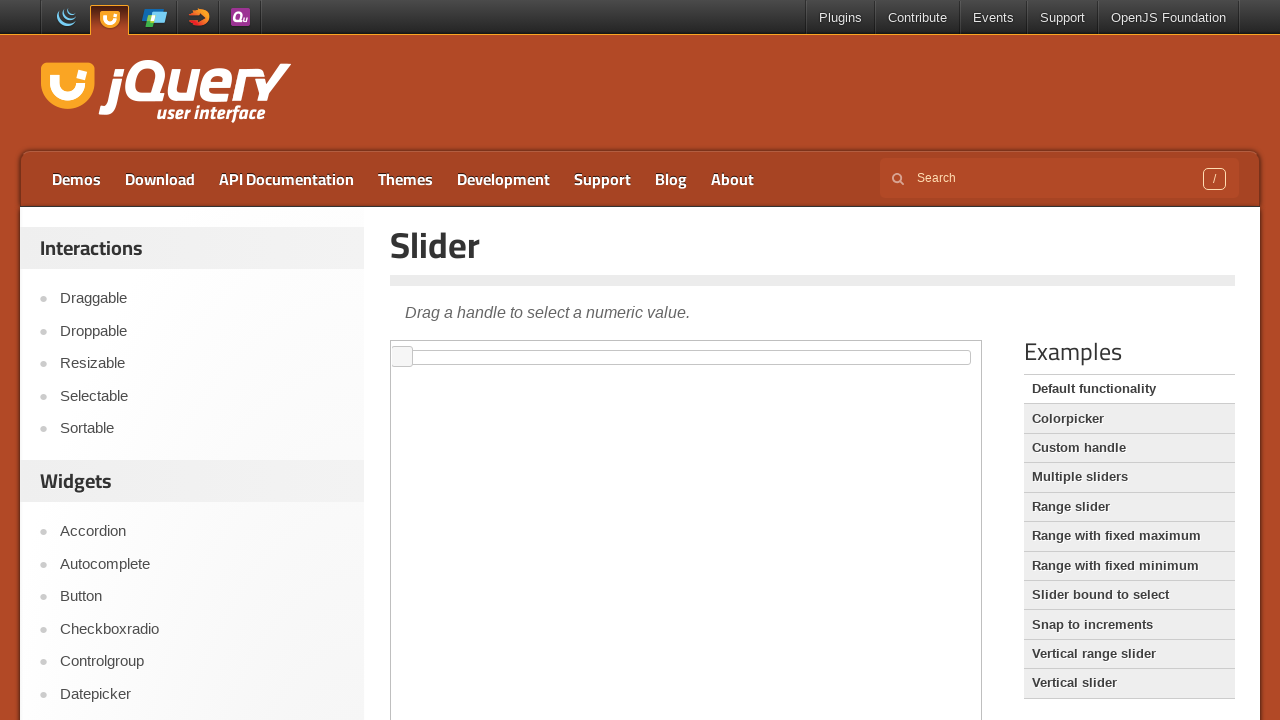

Located the slider handle element
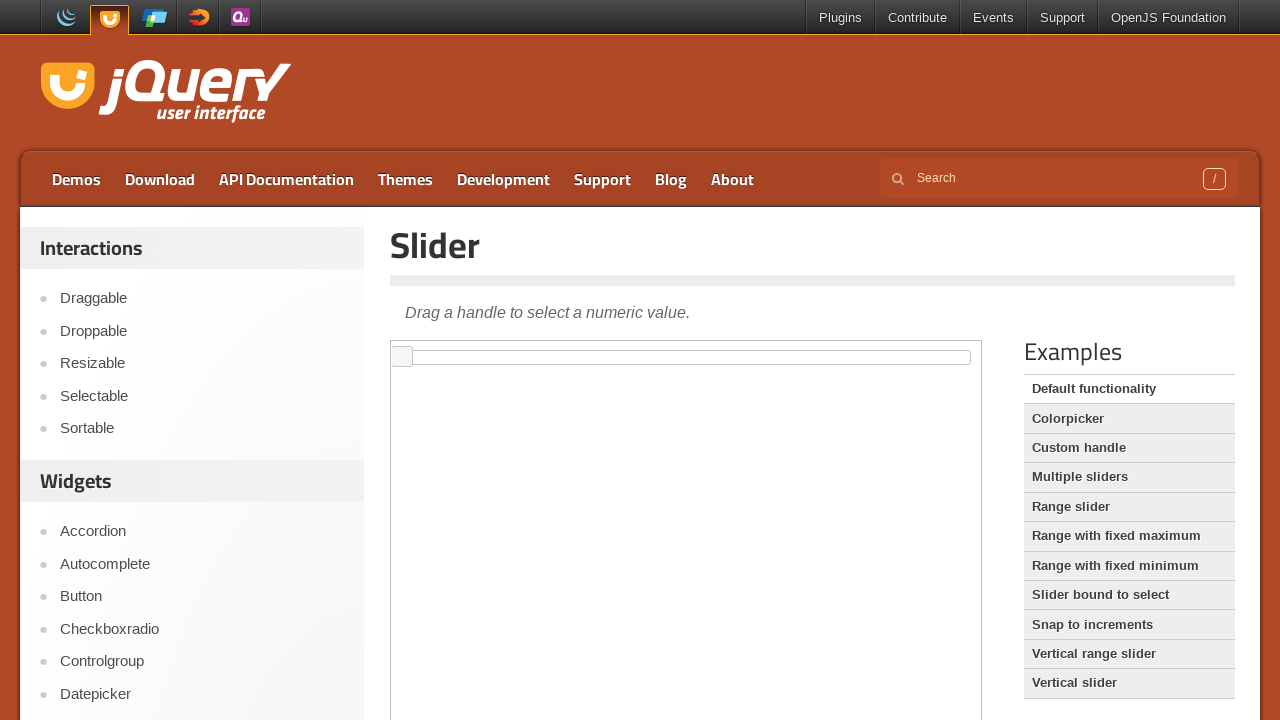

Dragged slider handle 100 pixels to the right to adjust slider position at (493, 347)
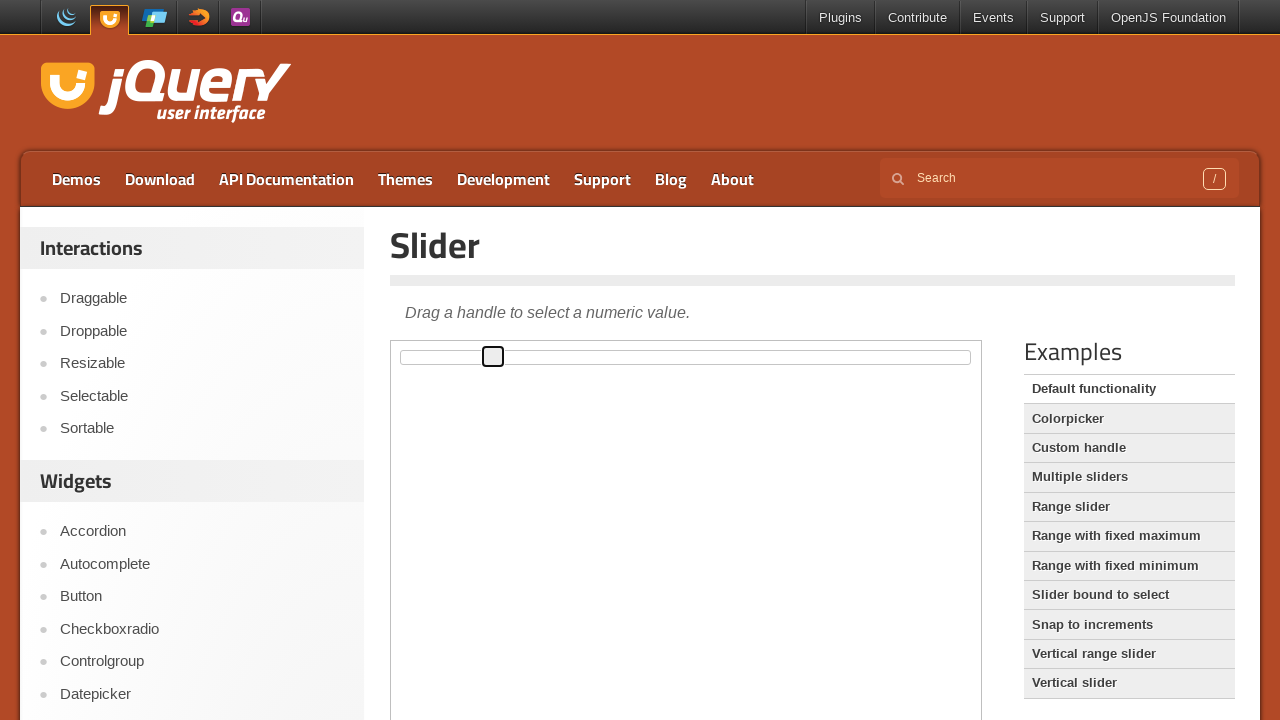

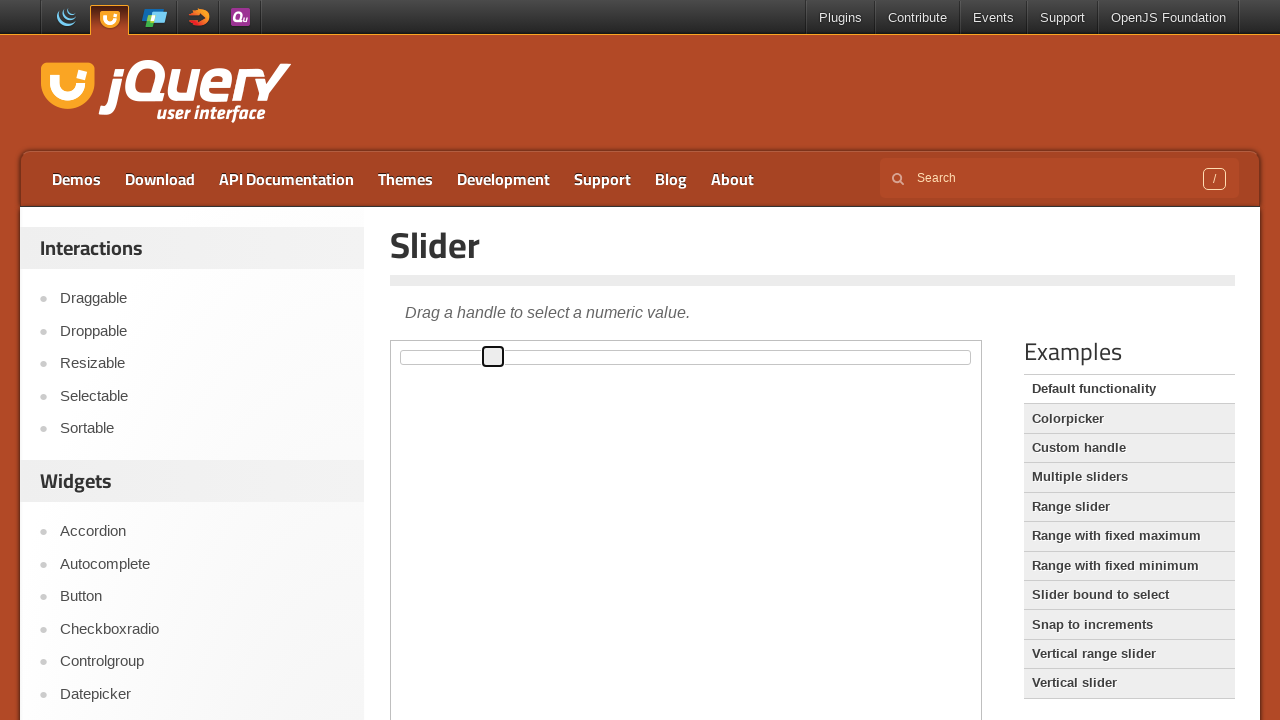